Clicks on the W3Schools link to navigate to the external site

Starting URL: https://testeroprogramowania.github.io/selenium/basics.html

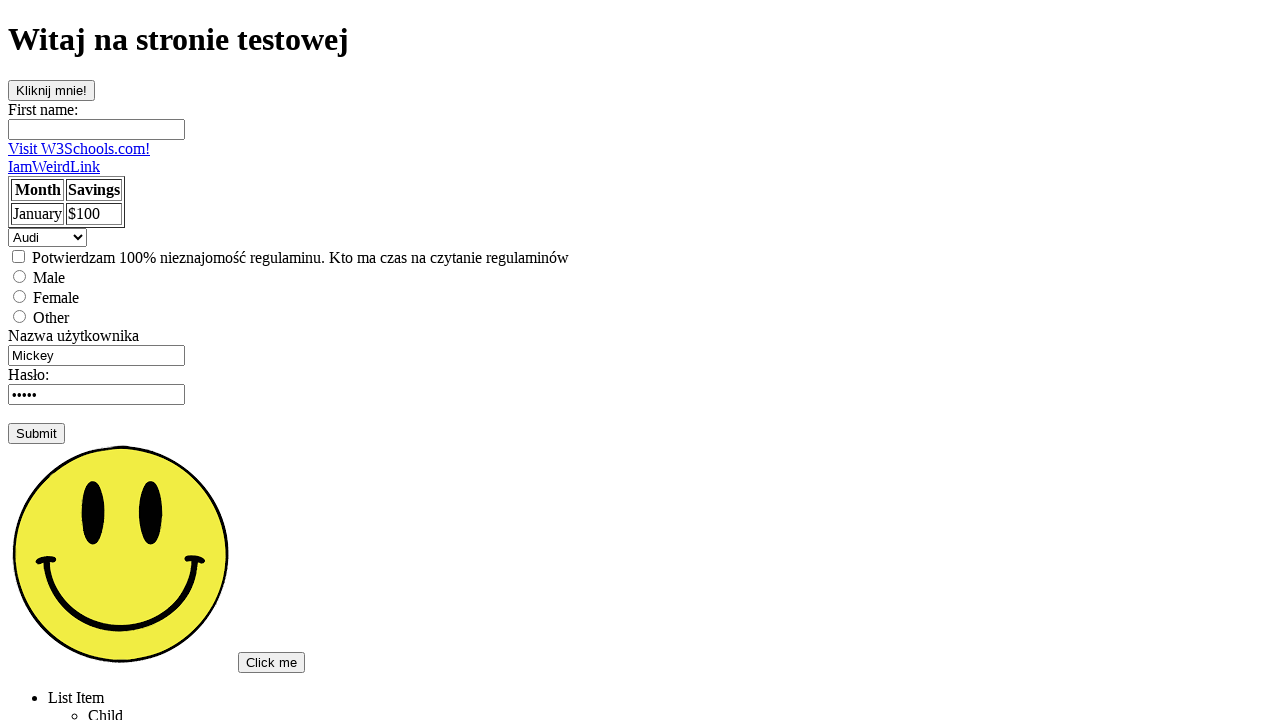

Clicked on the W3Schools link to navigate to external site at (79, 148) on text='Visit W3Schools.com!'
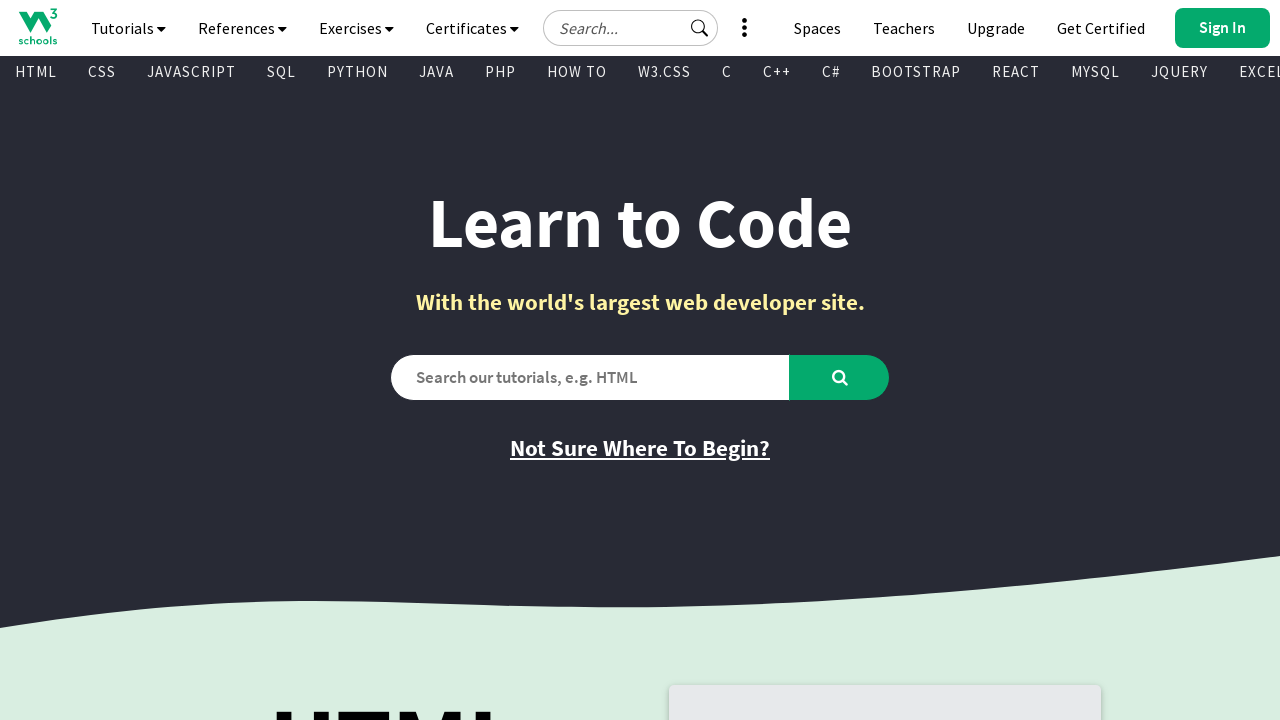

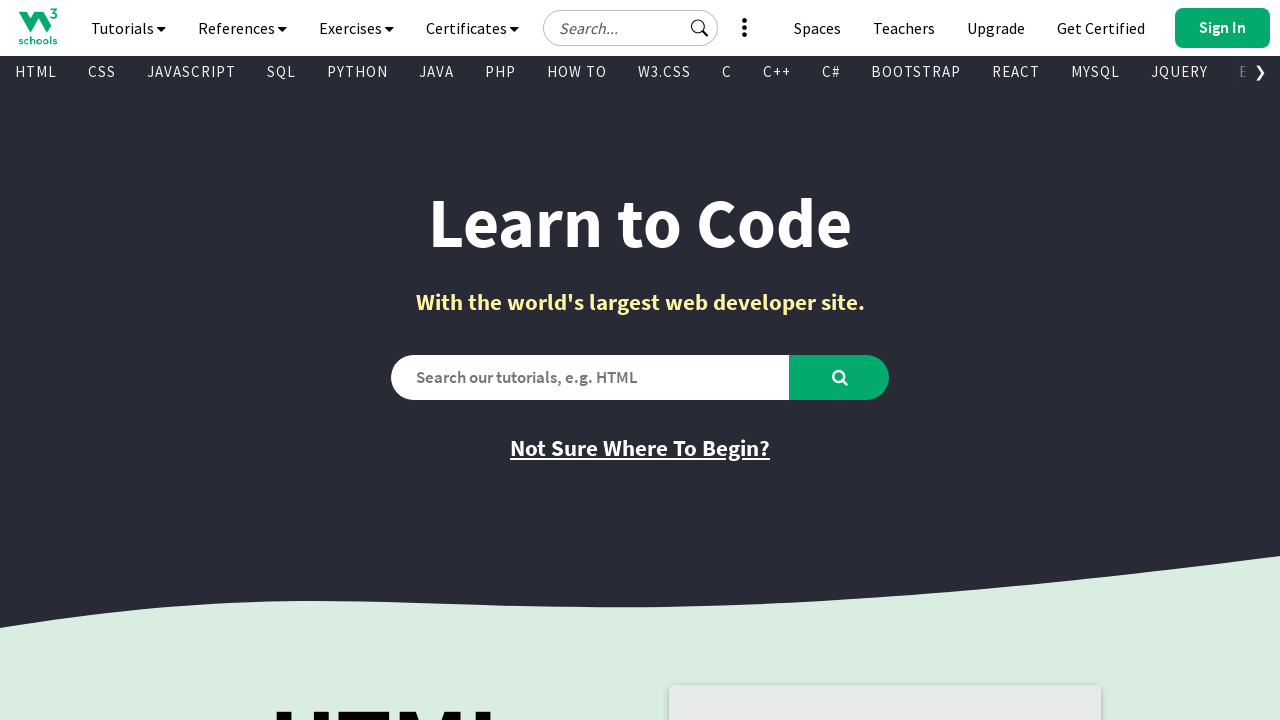